Tests finding and clicking a random link from all links on the page

Starting URL: http://www.echoecho.com/htmlforms09.htm

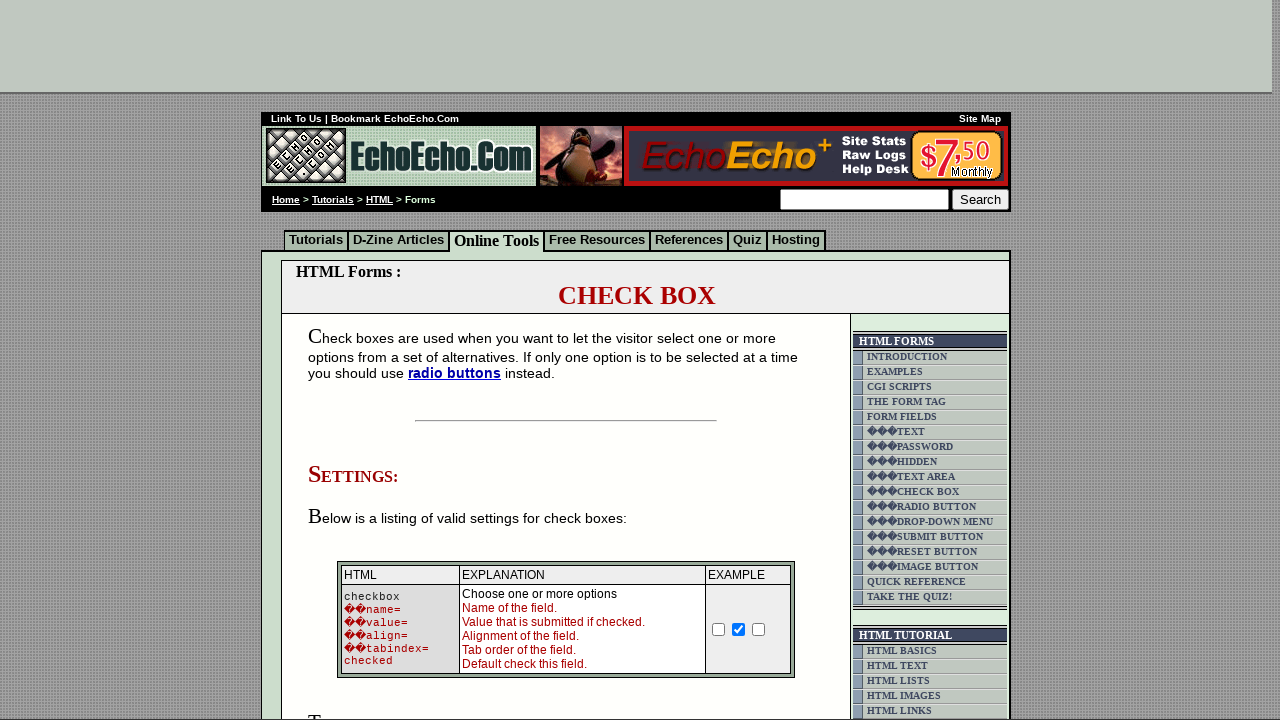

Navigated to HTML forms page
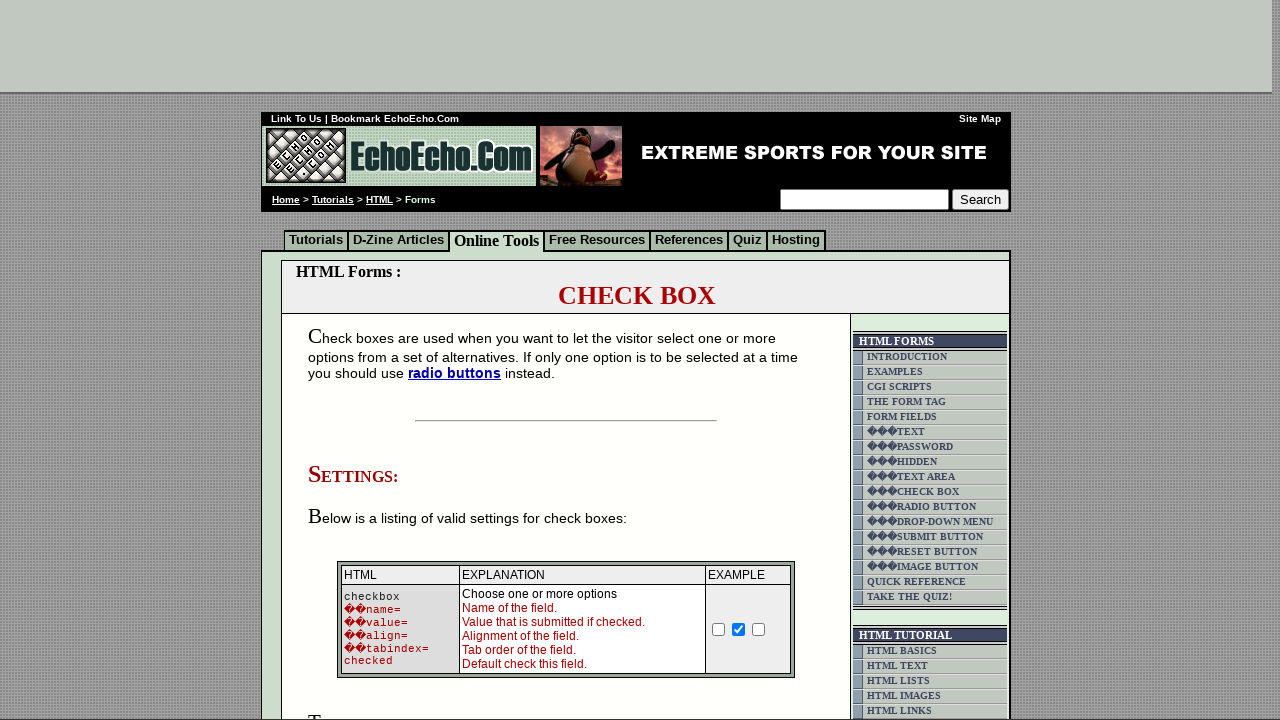

Retrieved all links from the page
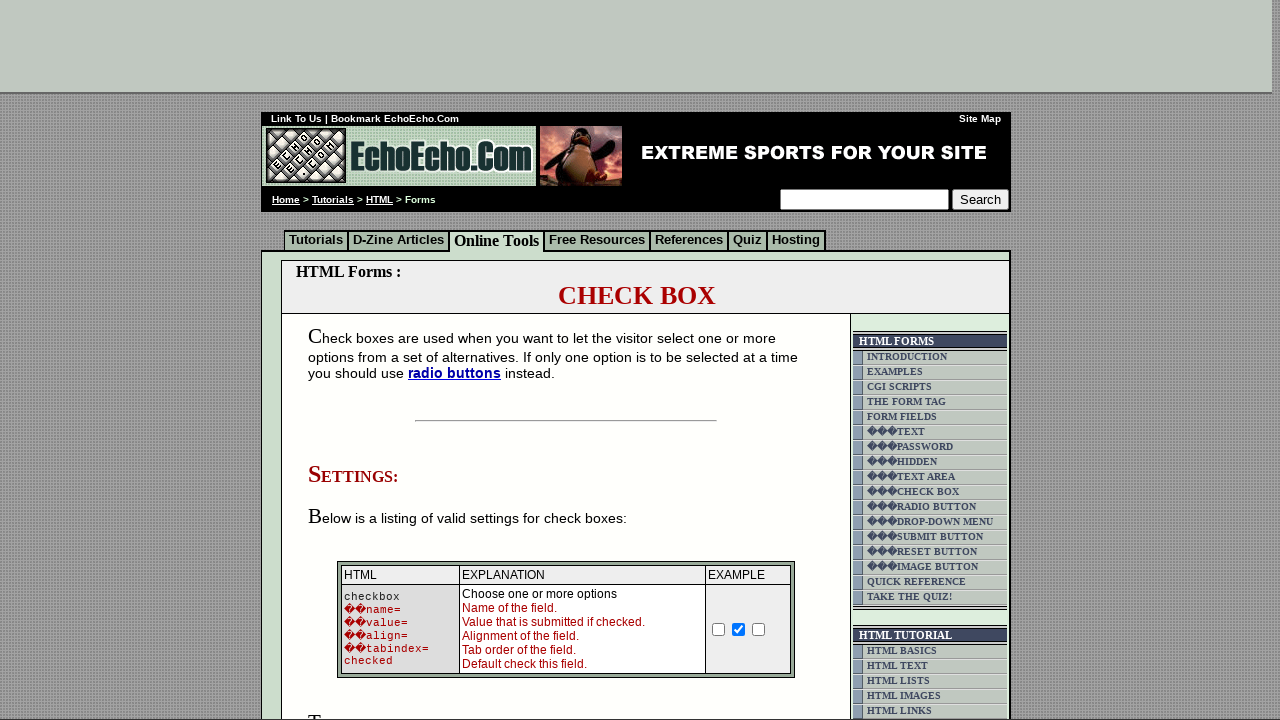

Clicked random link at index 4 at (286, 200) on a >> nth=4
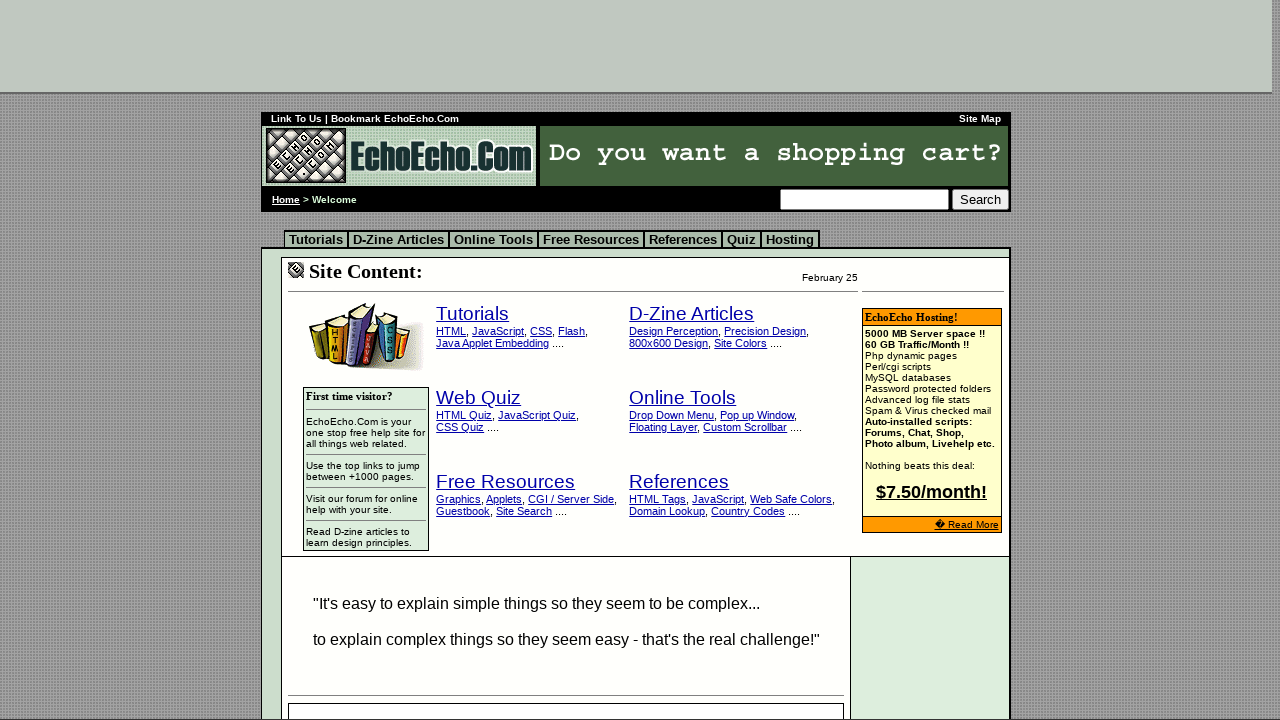

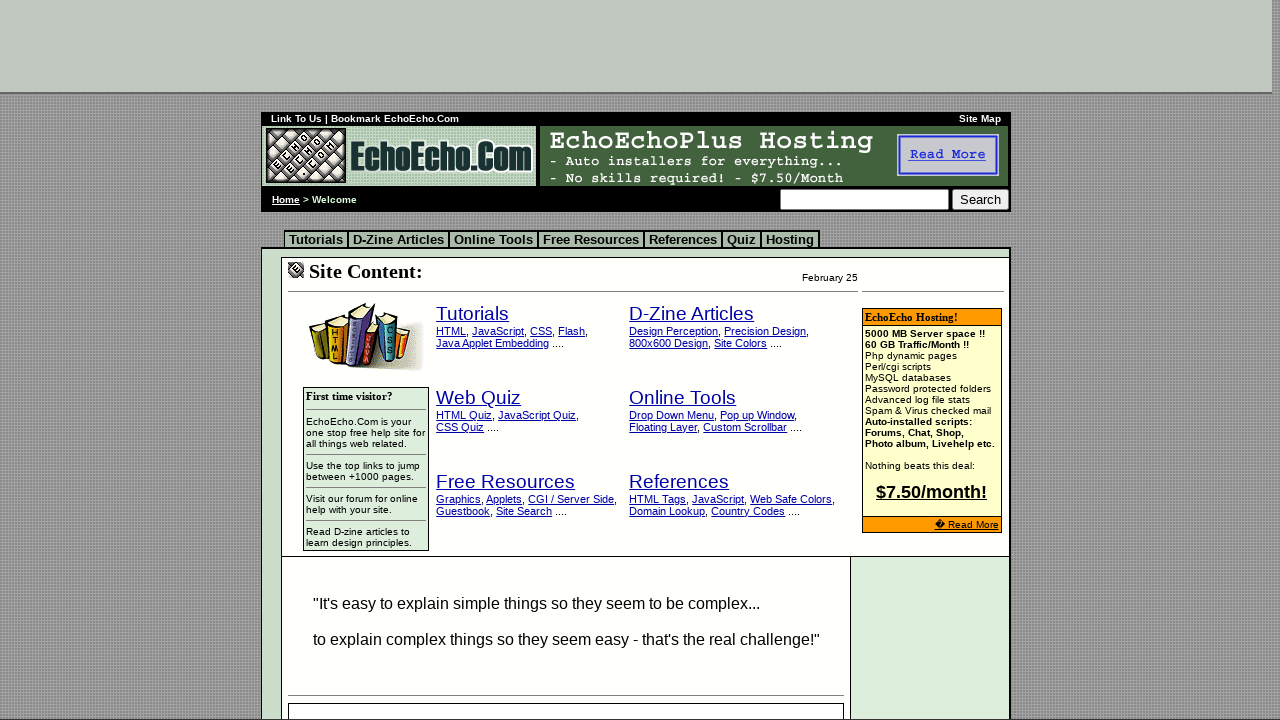